Tests clicking on a simple link

Starting URL: https://demoqa.com/links

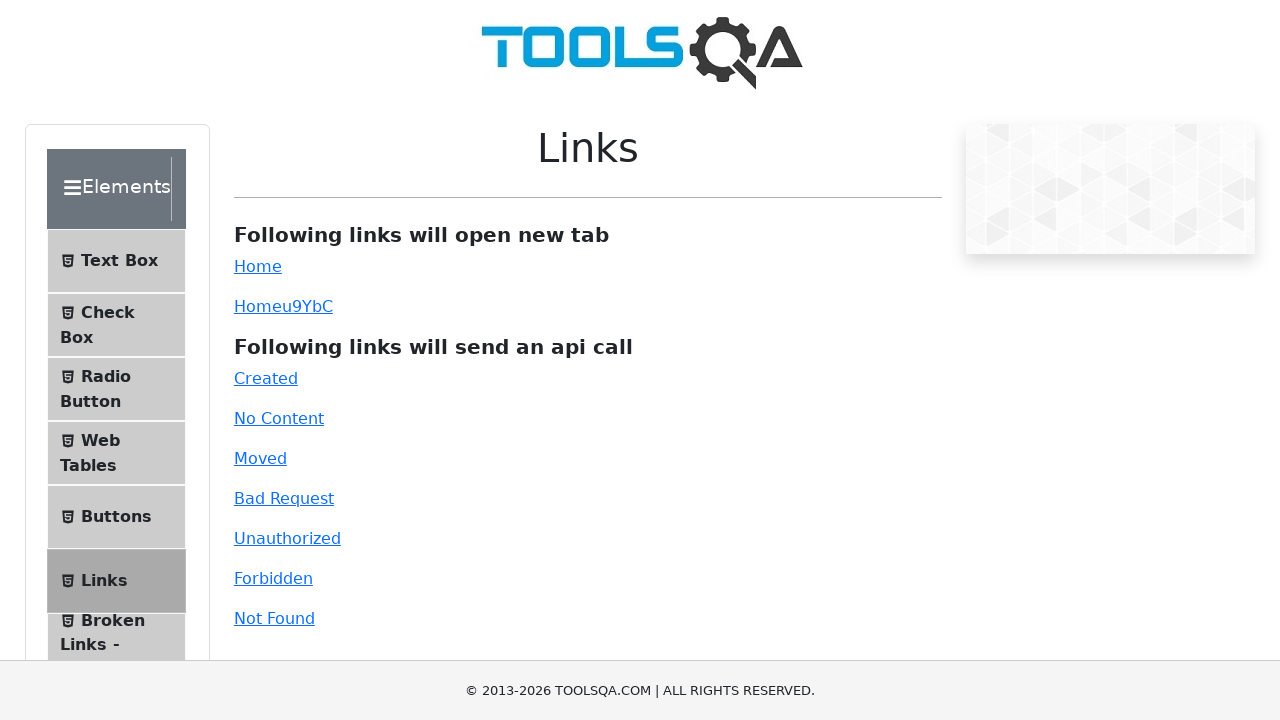

Navigated to https://demoqa.com/links
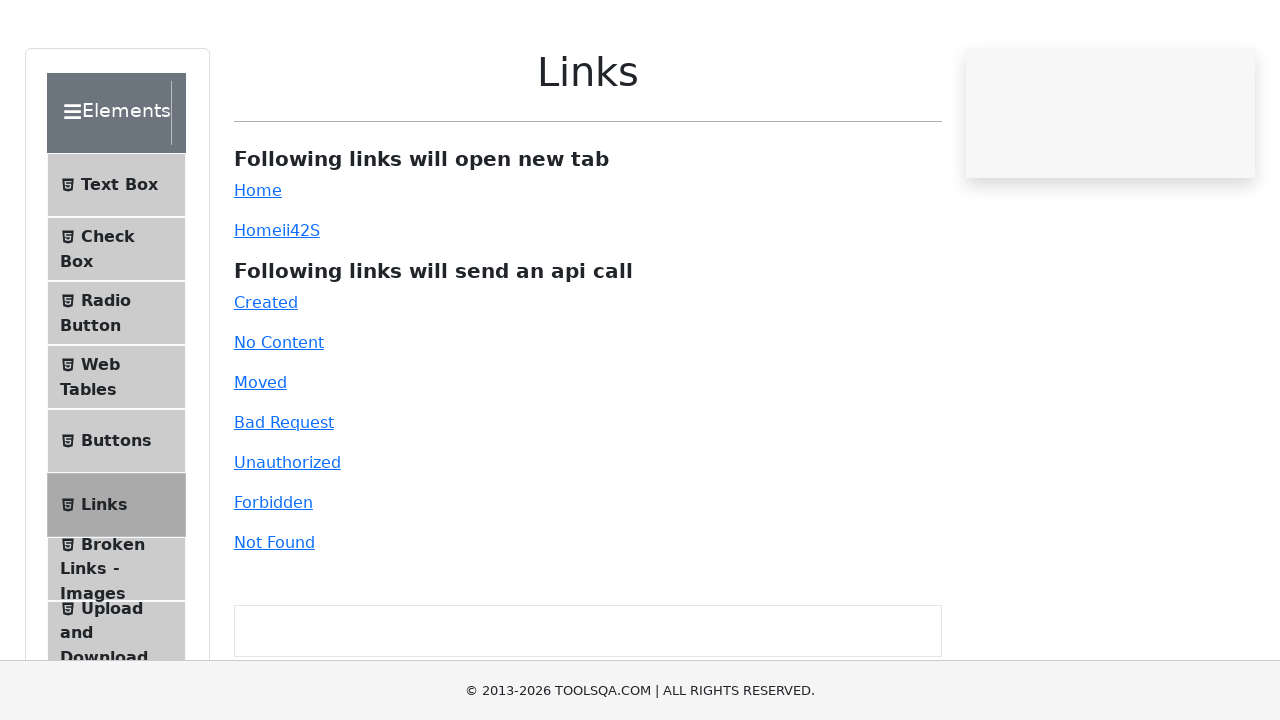

Clicked on the simple link at (258, 266) on #simpleLink
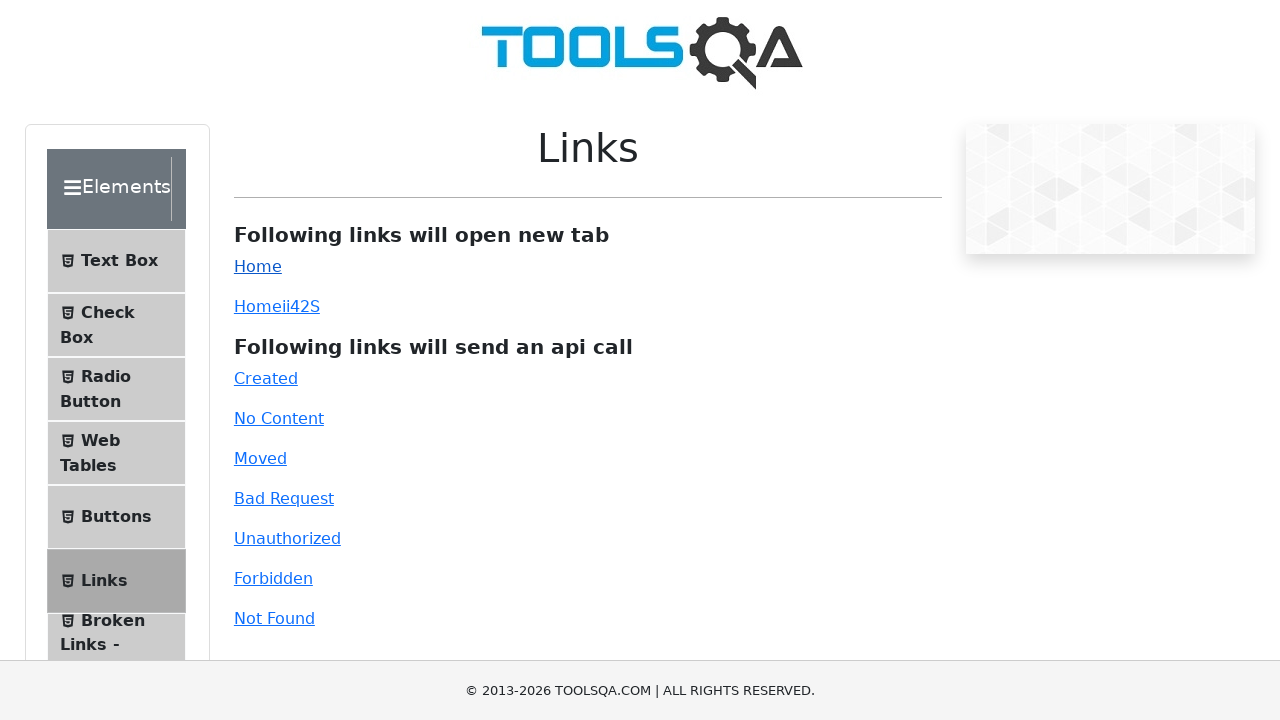

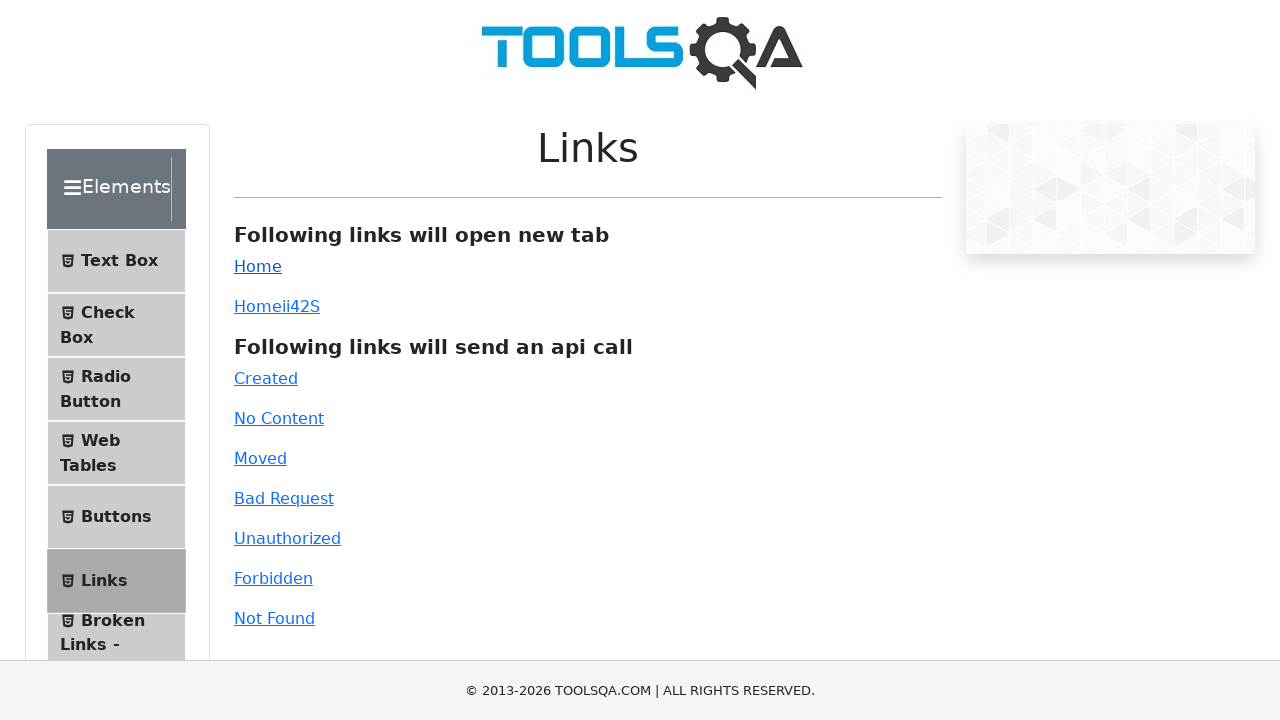